Tests JavaScript alert dialog handling by clicking a button to trigger an alert prompt and then dismissing it

Starting URL: https://www.w3schools.com/JS/tryit.asp?filename=tryjs_alert2

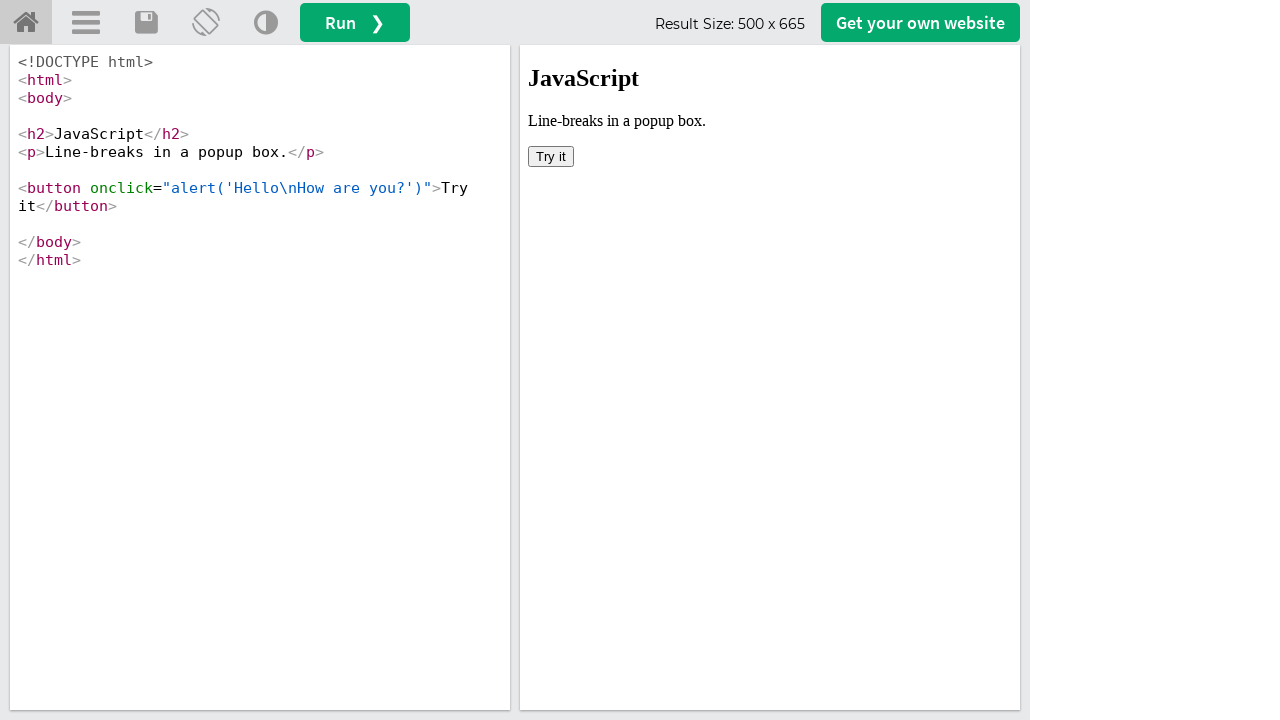

Waited for page to load completely (networkidle)
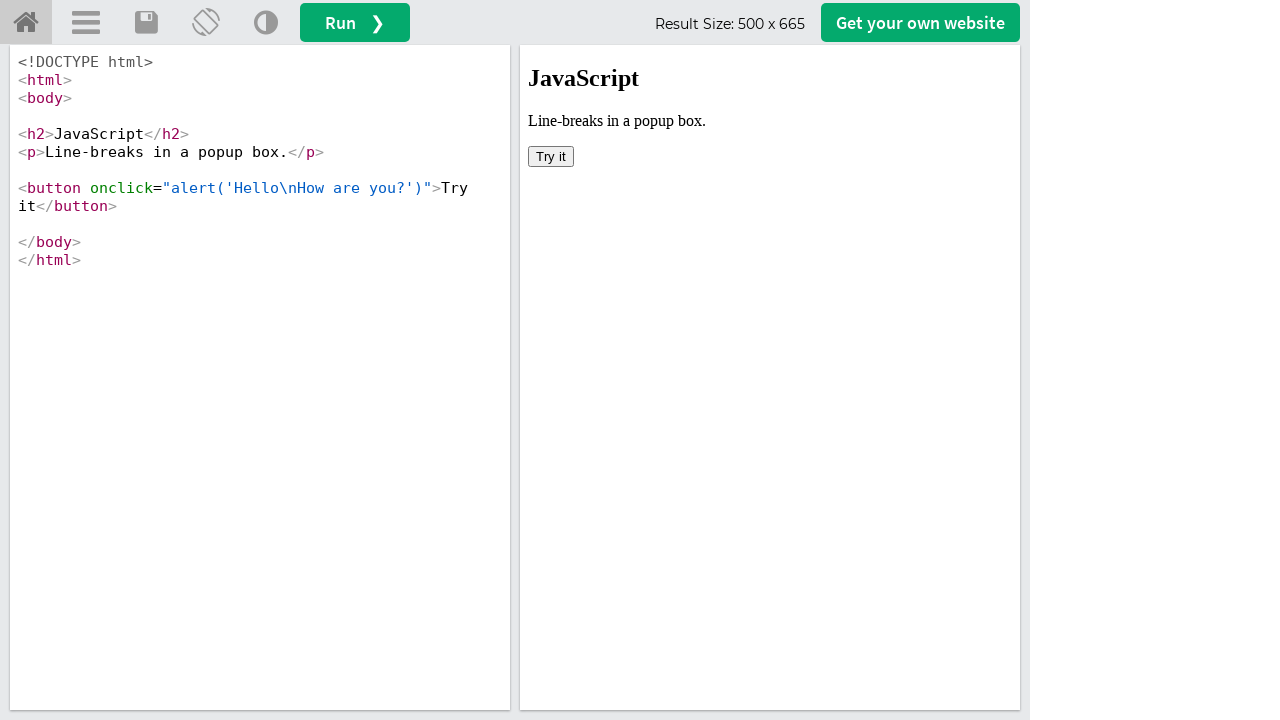

Located the iframeResult iframe
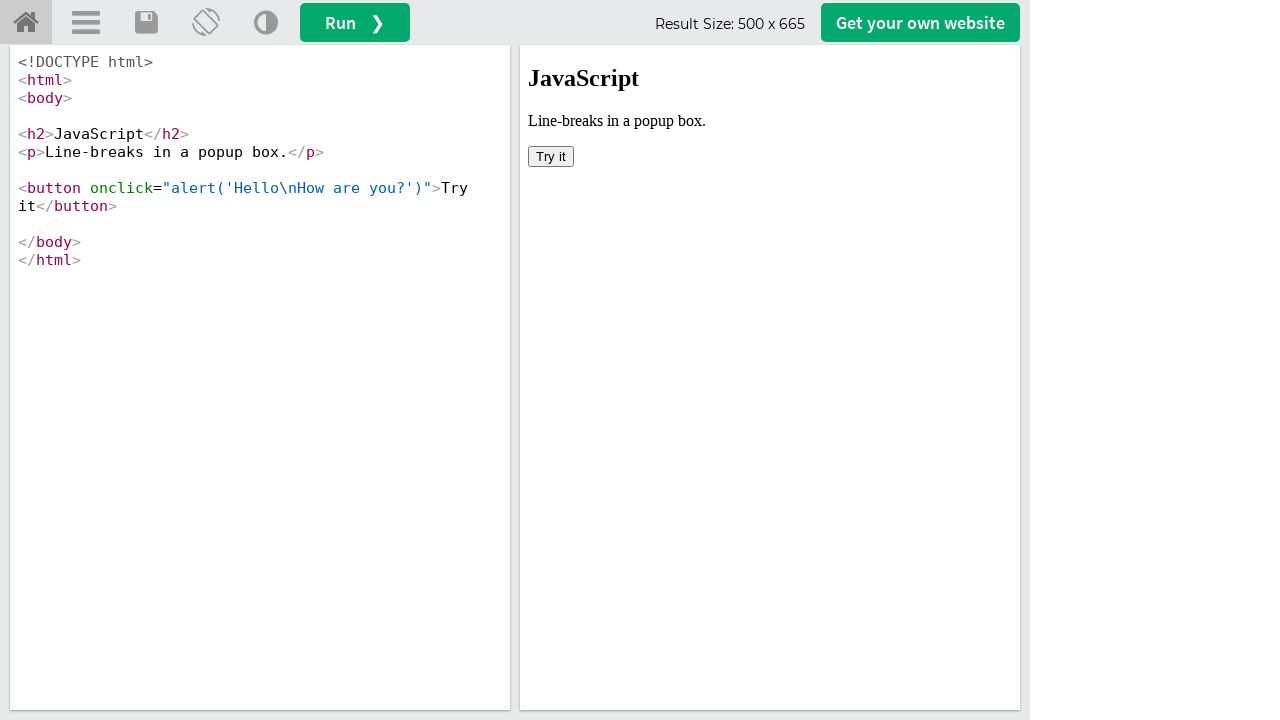

Clicked the button to trigger the alert dialog at (551, 156) on #iframeResult >> internal:control=enter-frame >> button
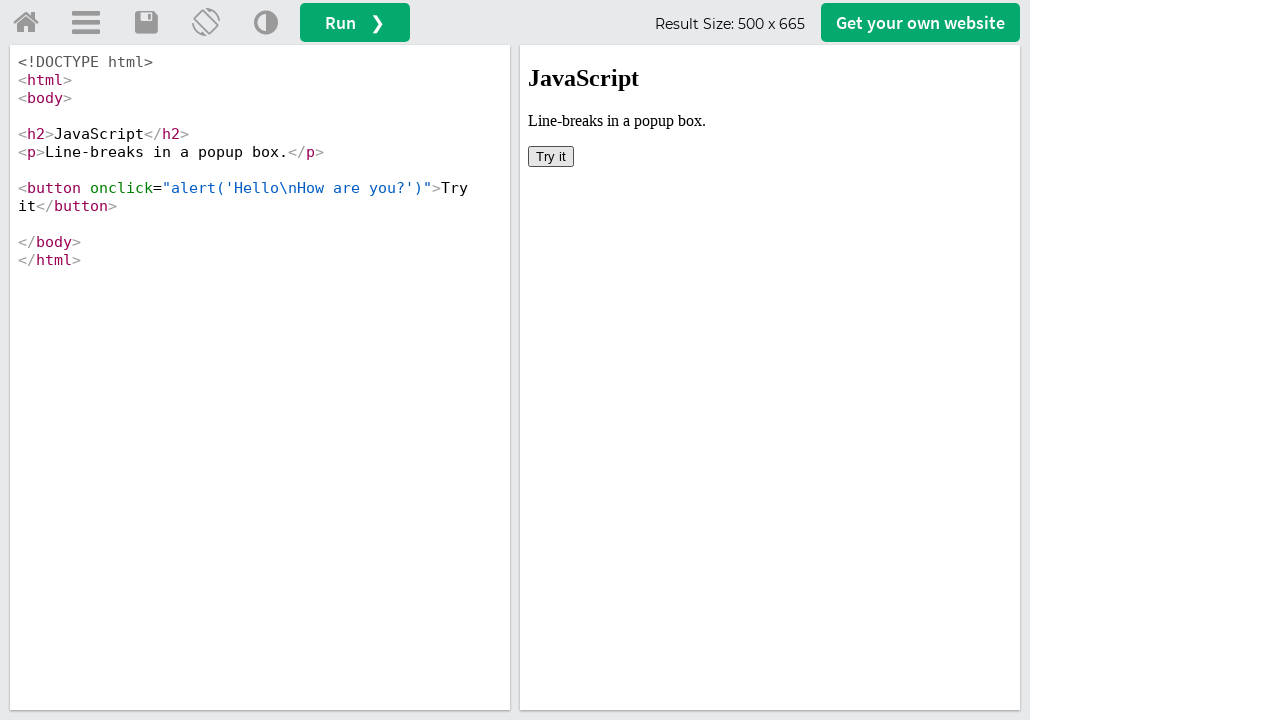

Set up dialog handler to dismiss the alert
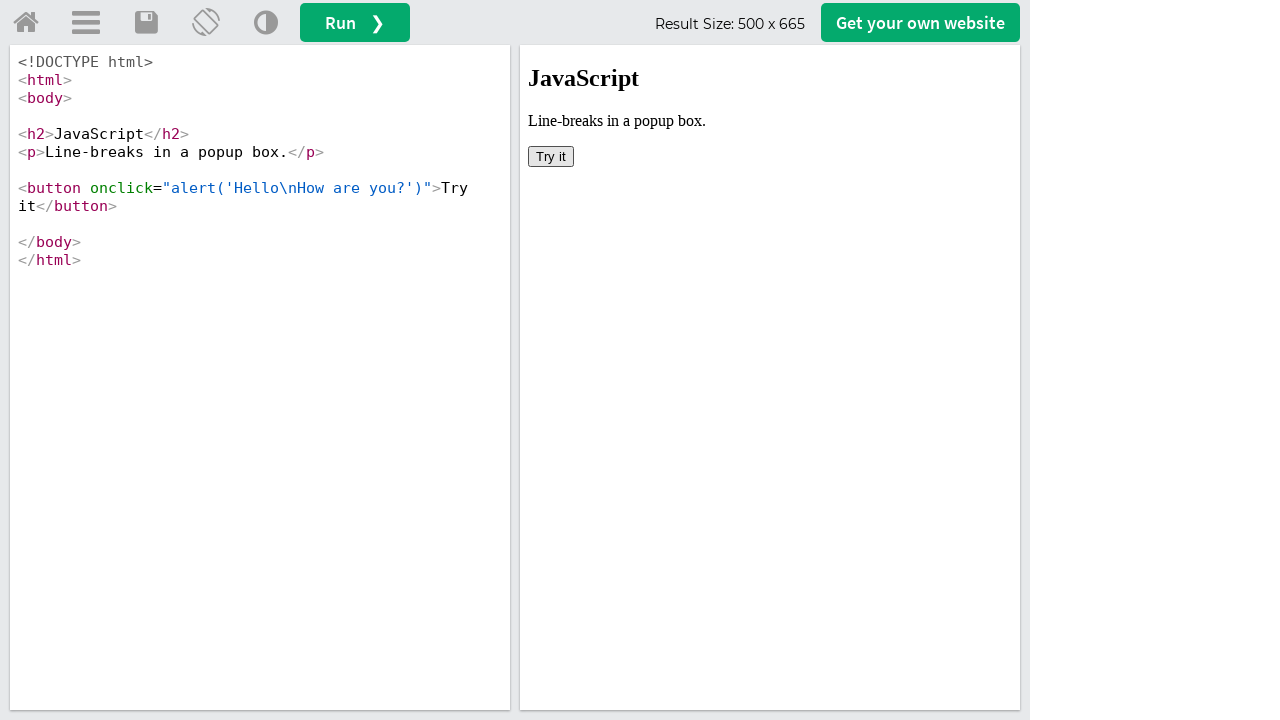

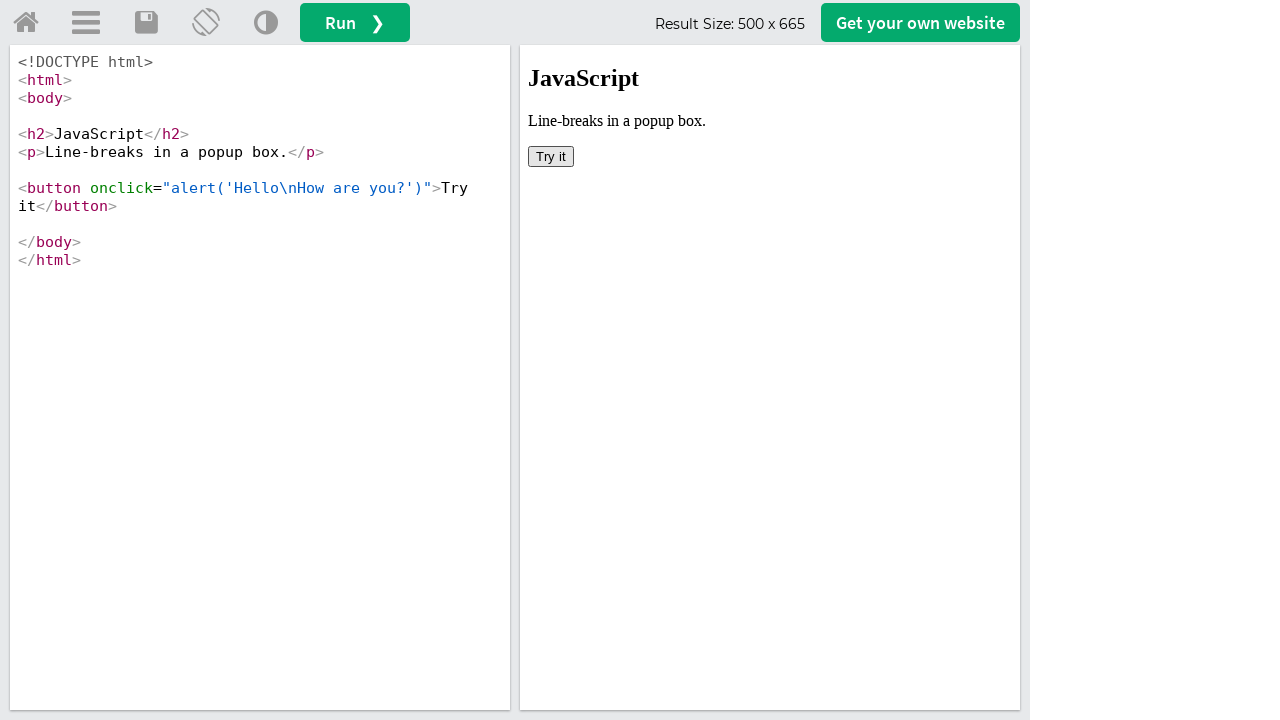